Navigates to the Selenium WebDriver browser manipulation documentation page and waits for it to load

Starting URL: https://www.selenium.dev/documentation/webdriver/browser_manipulation/

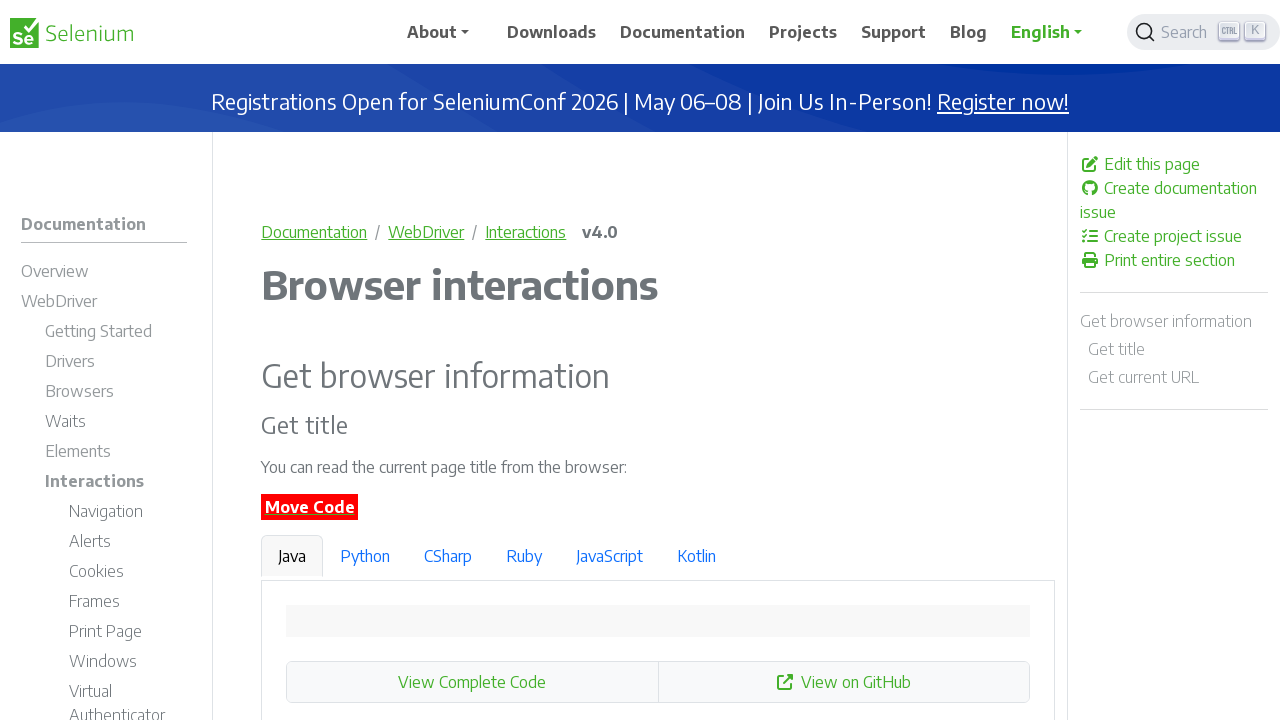

Navigated to Selenium WebDriver browser manipulation documentation page
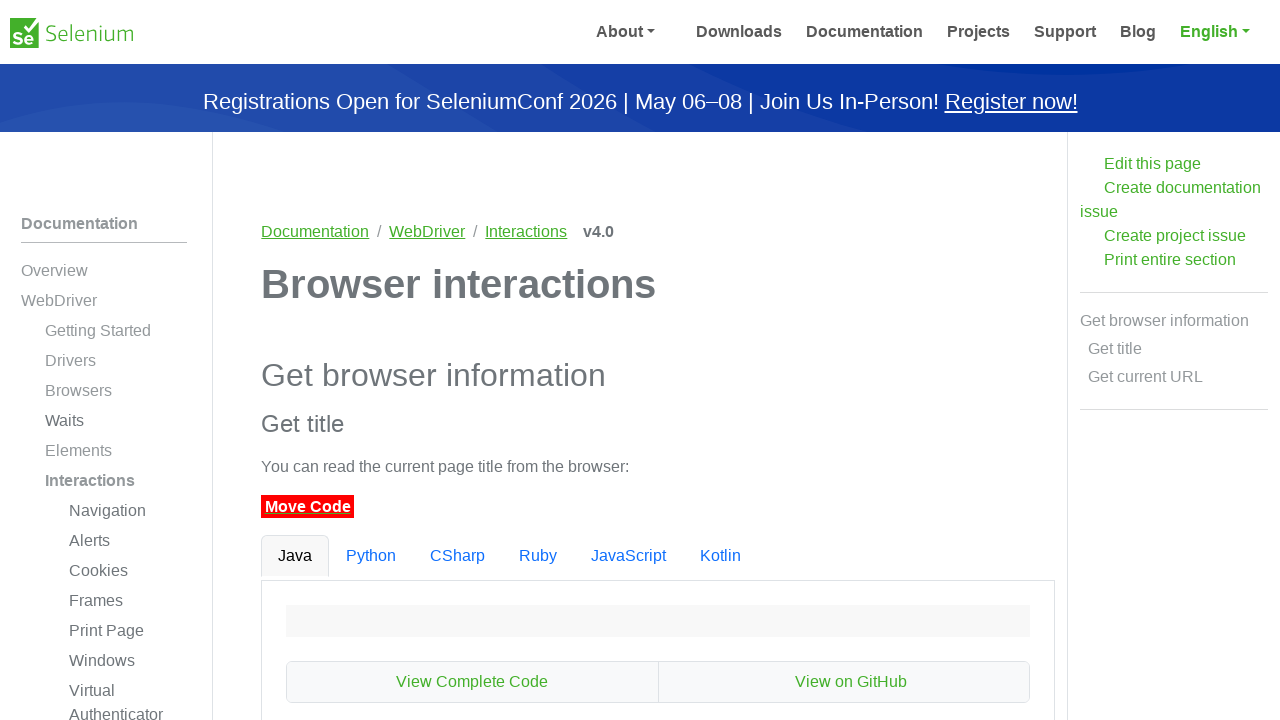

Page DOM content loaded
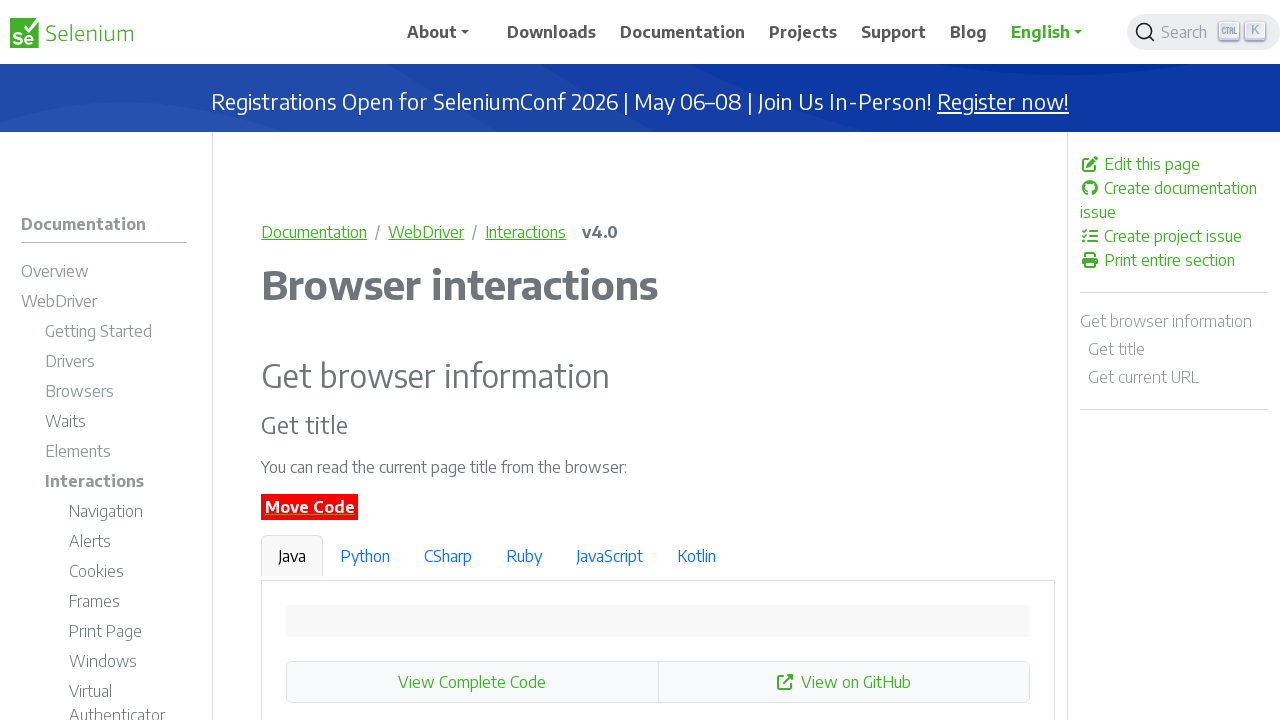

Main content area appeared on page
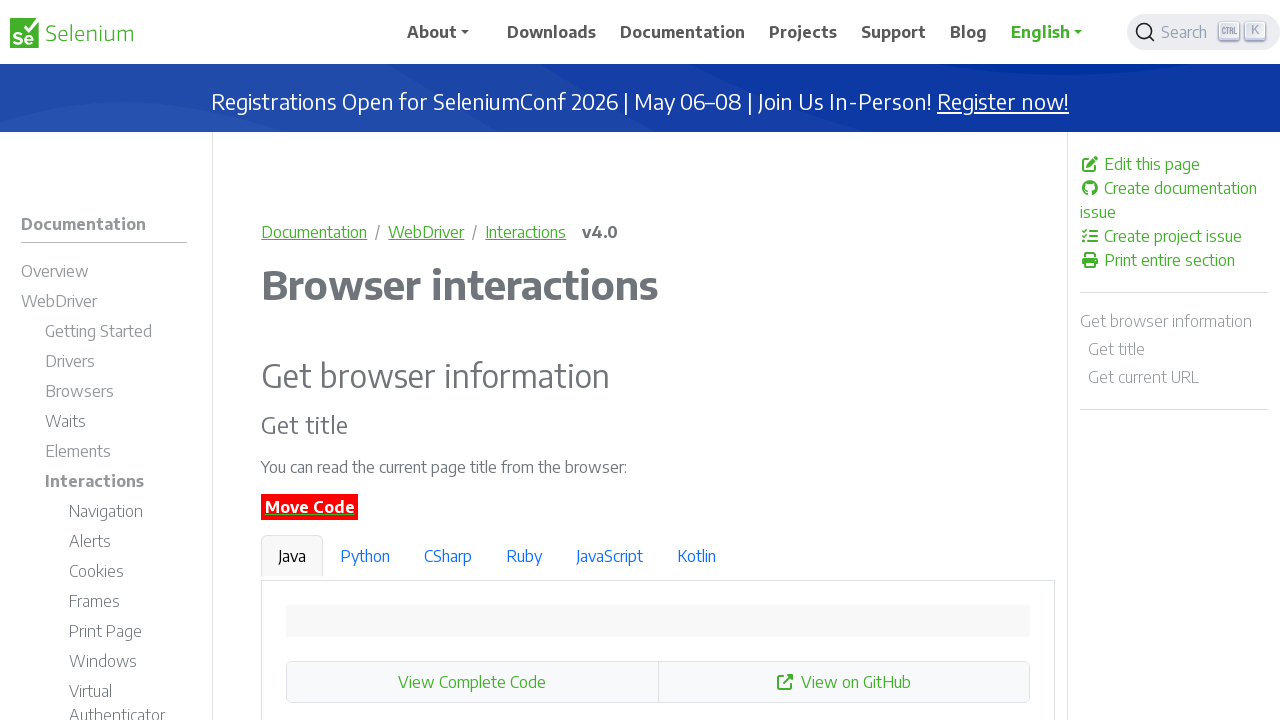

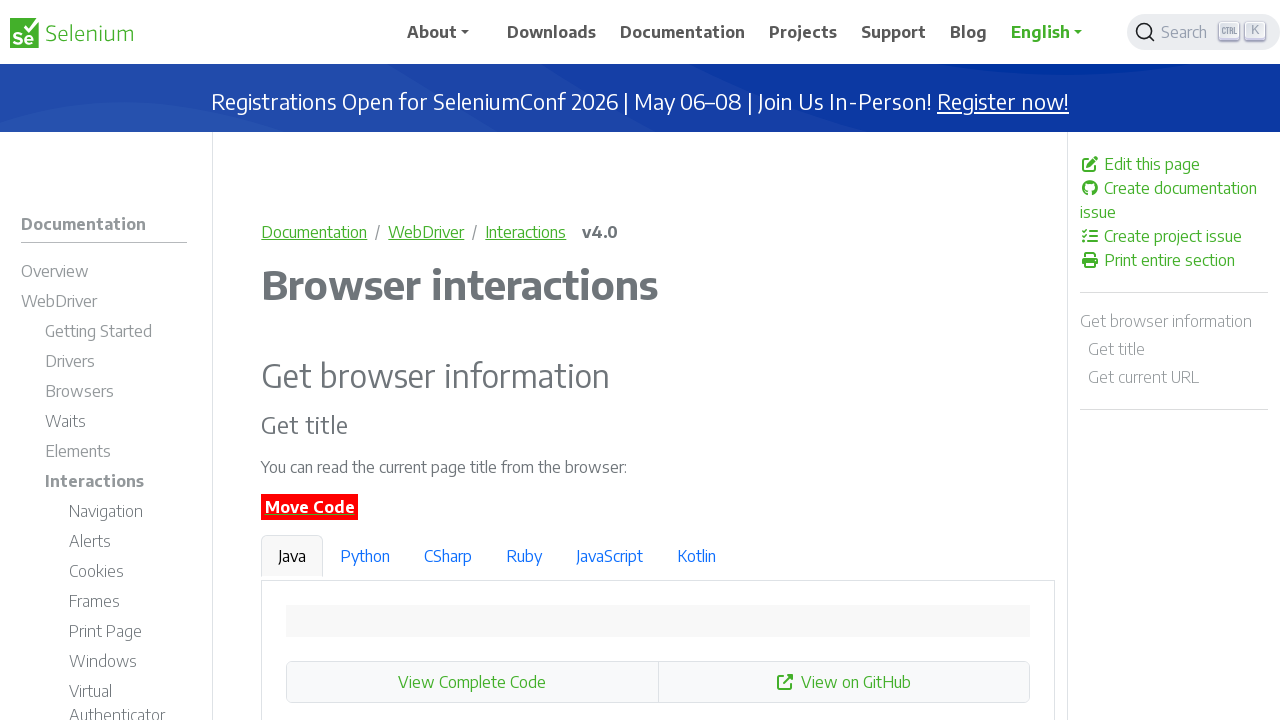